Tests checkbox functionality by ensuring both checkboxes are checked - clicks on each checkbox if it's not already selected, then verifies both are in checked state

Starting URL: https://the-internet.herokuapp.com/checkboxes

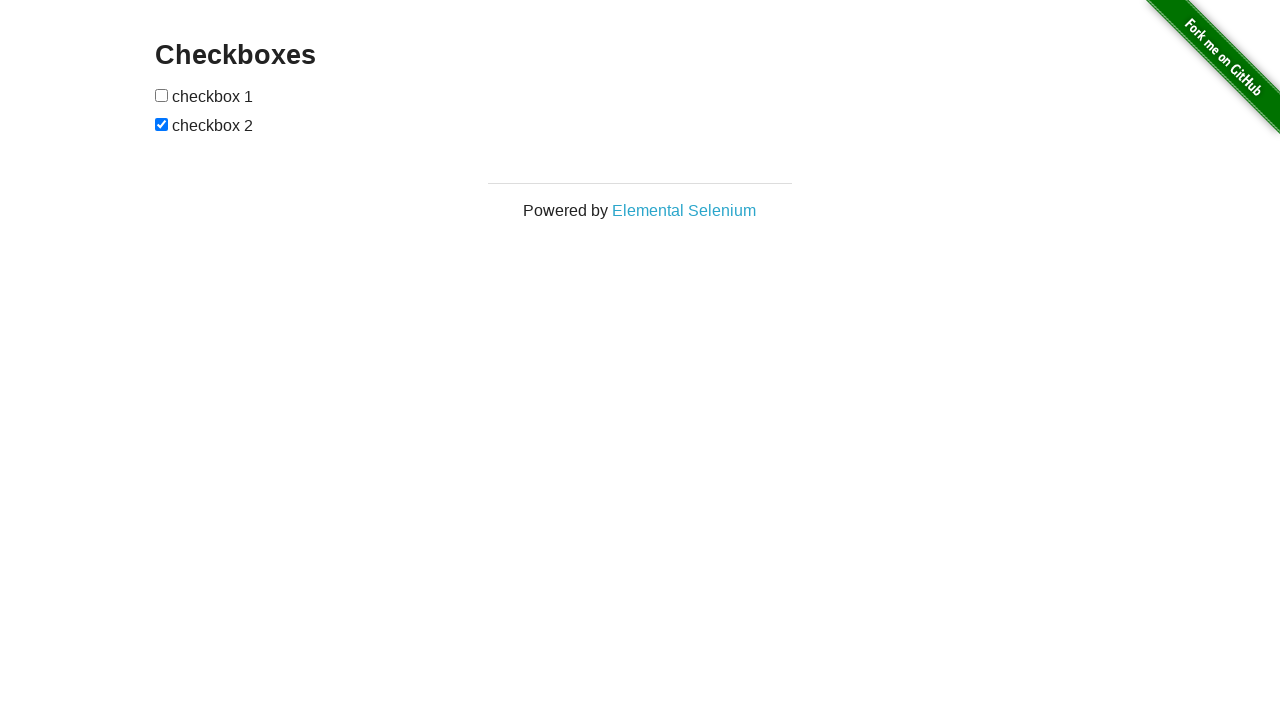

Located first checkbox element
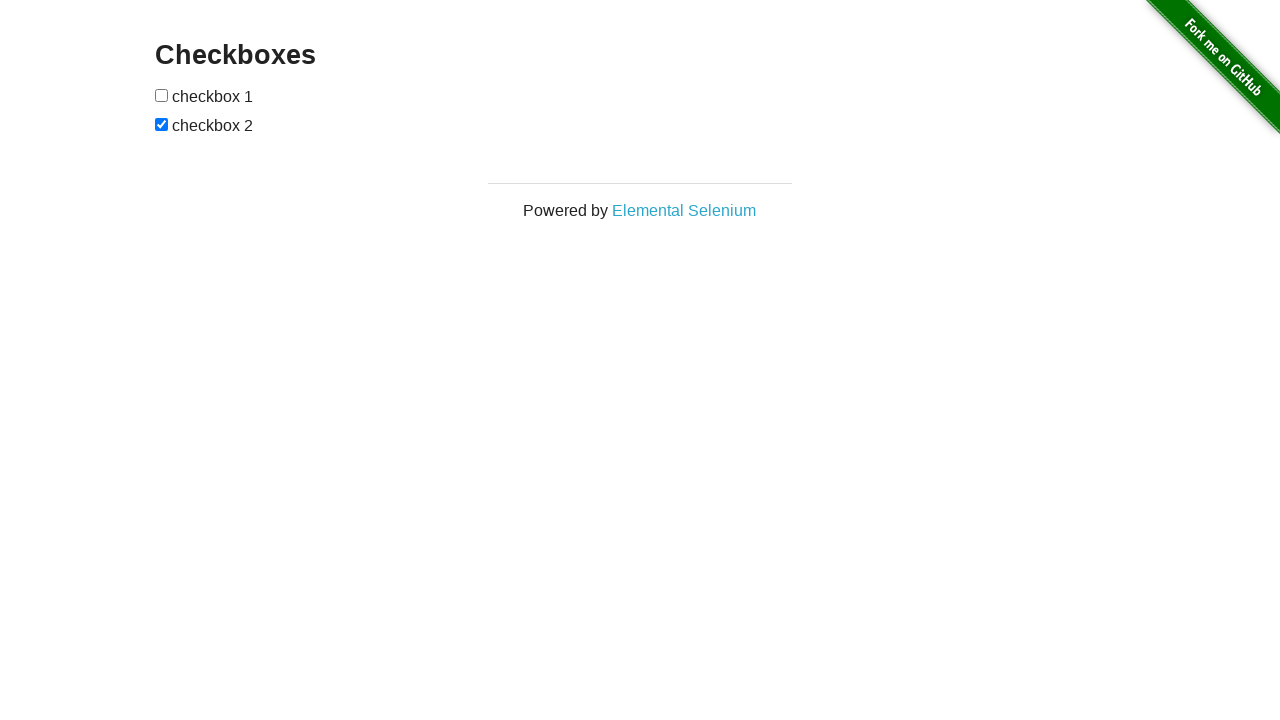

Located second checkbox element
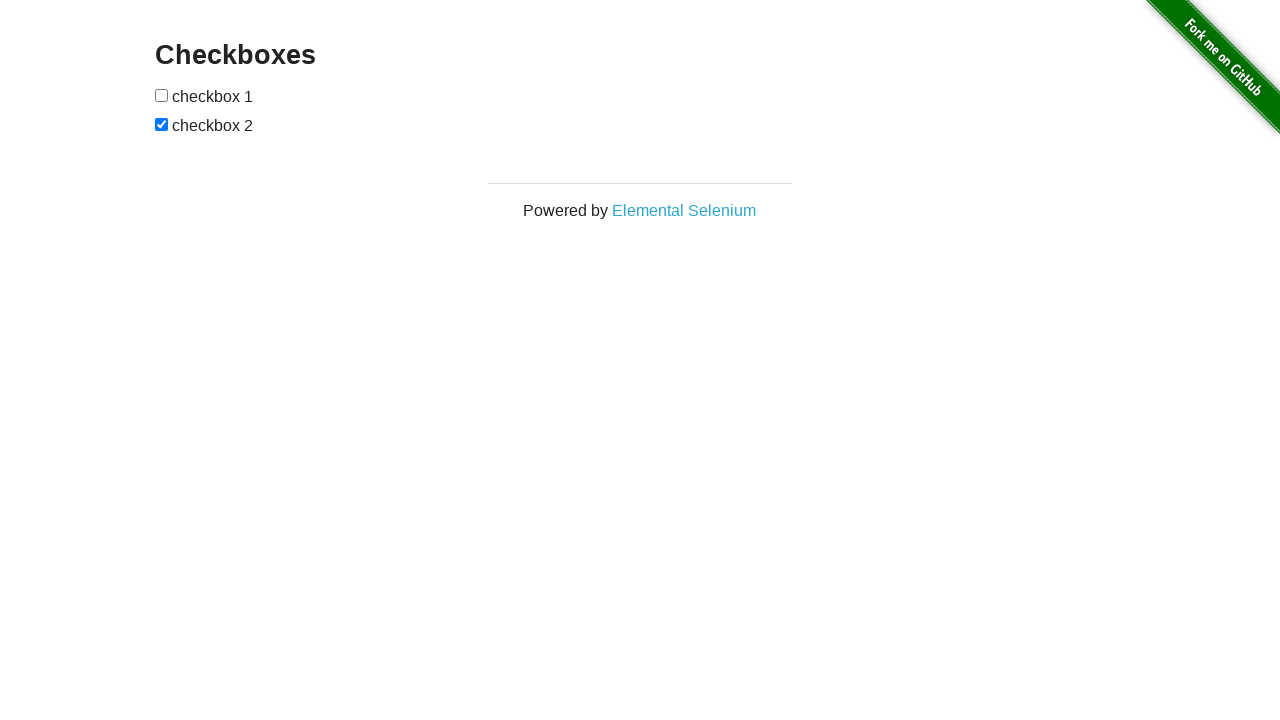

First checkbox is visible
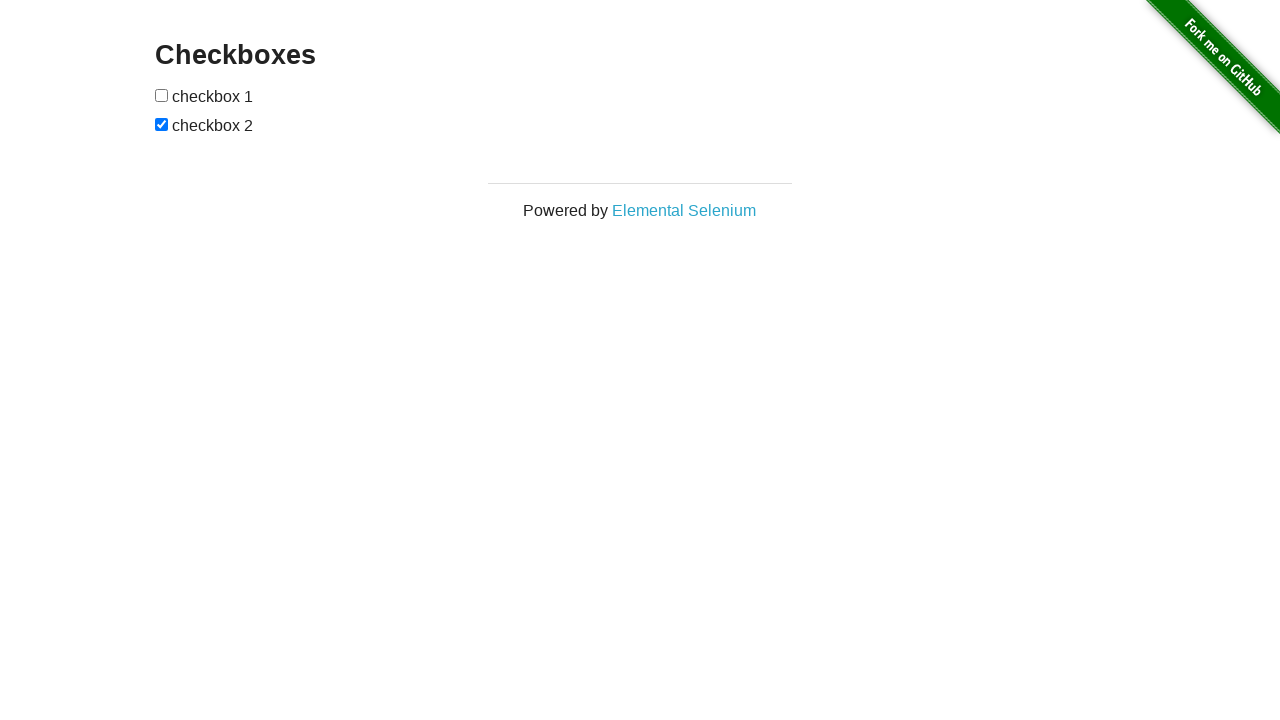

Clicked first checkbox to select it at (162, 95) on (//input[@type='checkbox'])[1]
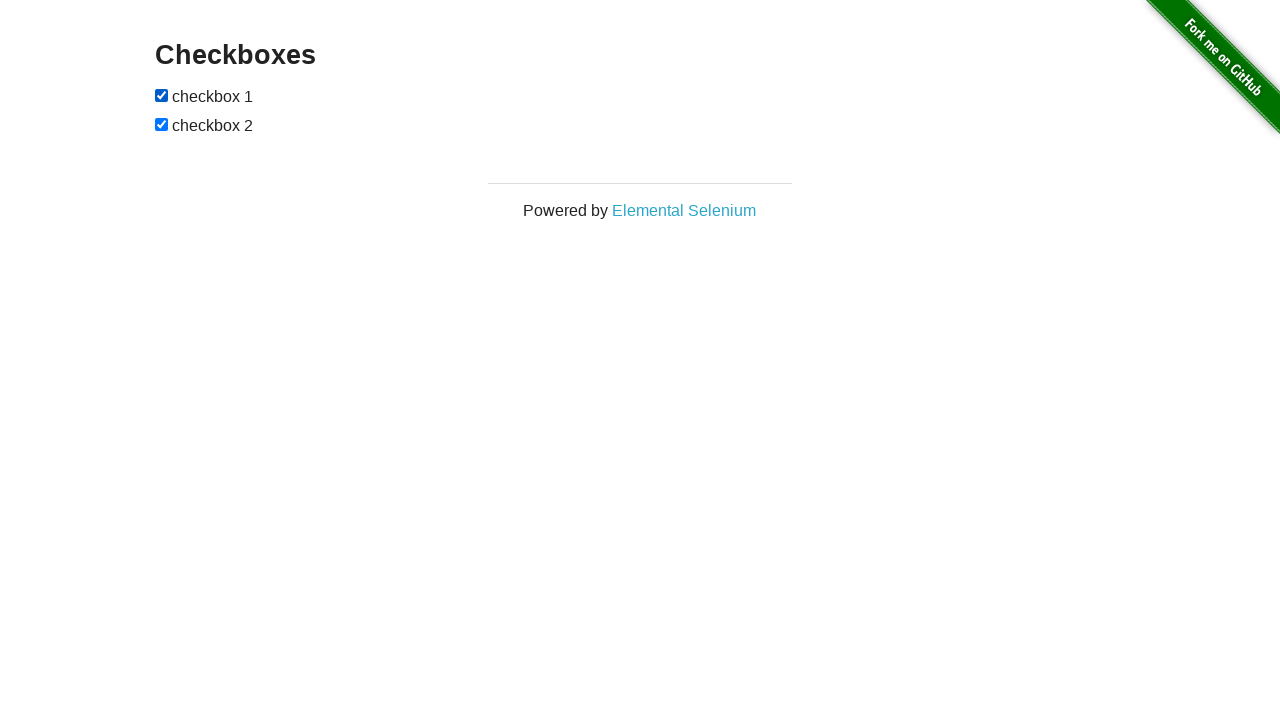

Second checkbox was already checked
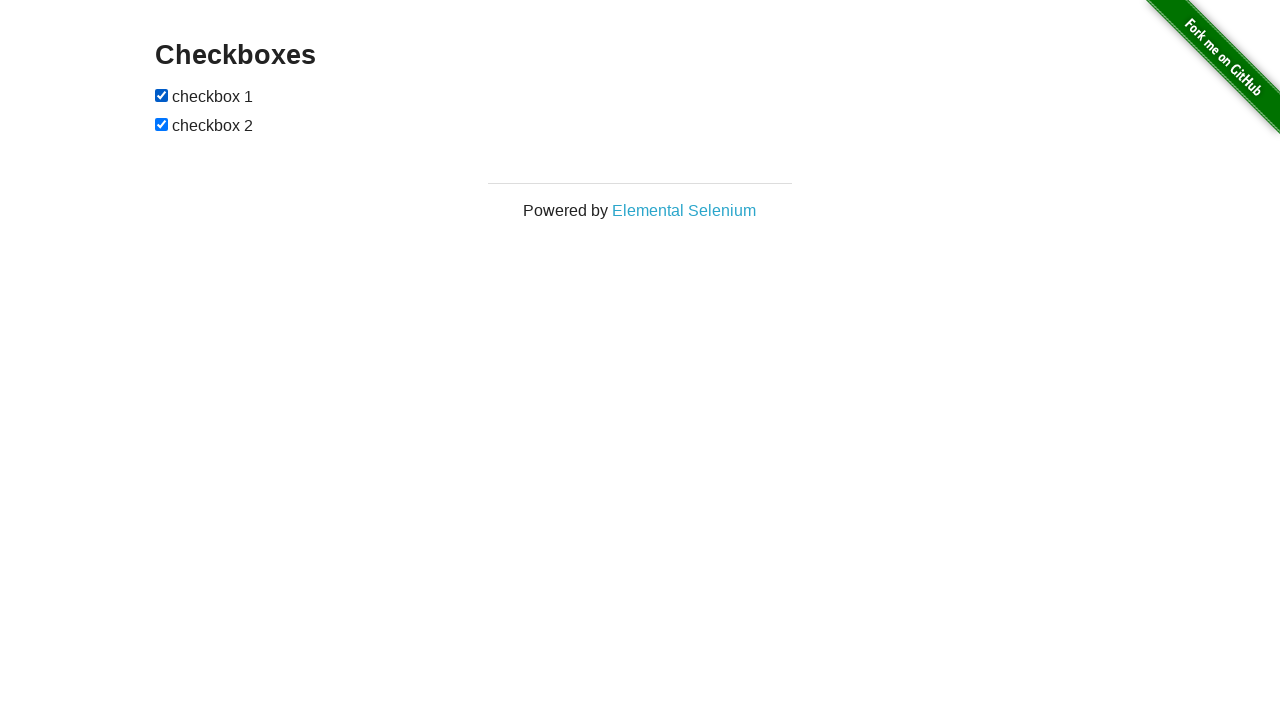

Verified first checkbox is checked
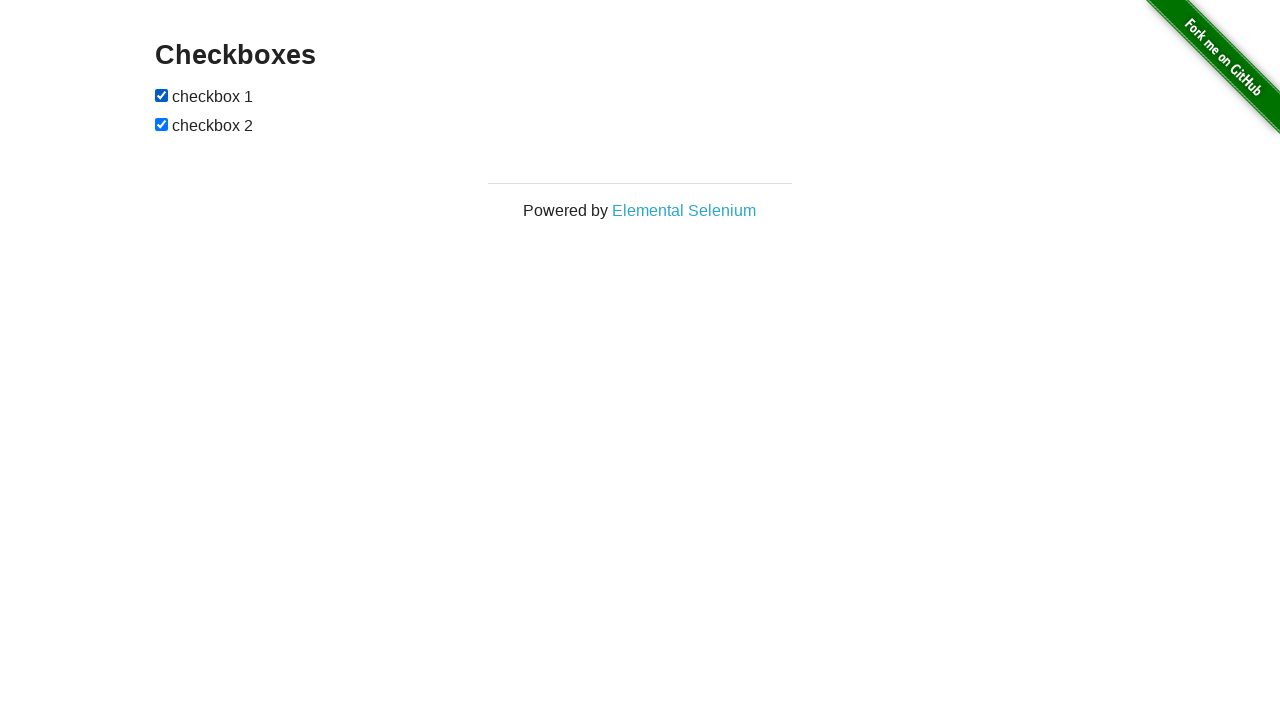

Verified second checkbox is checked
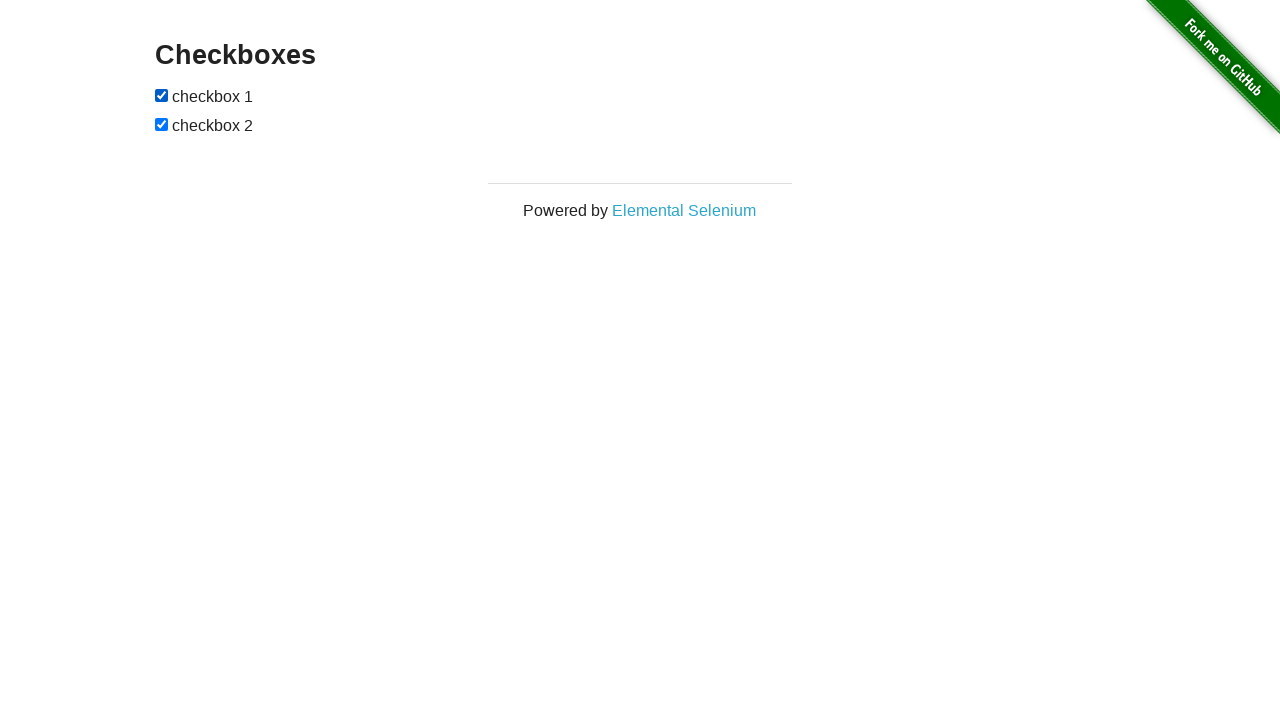

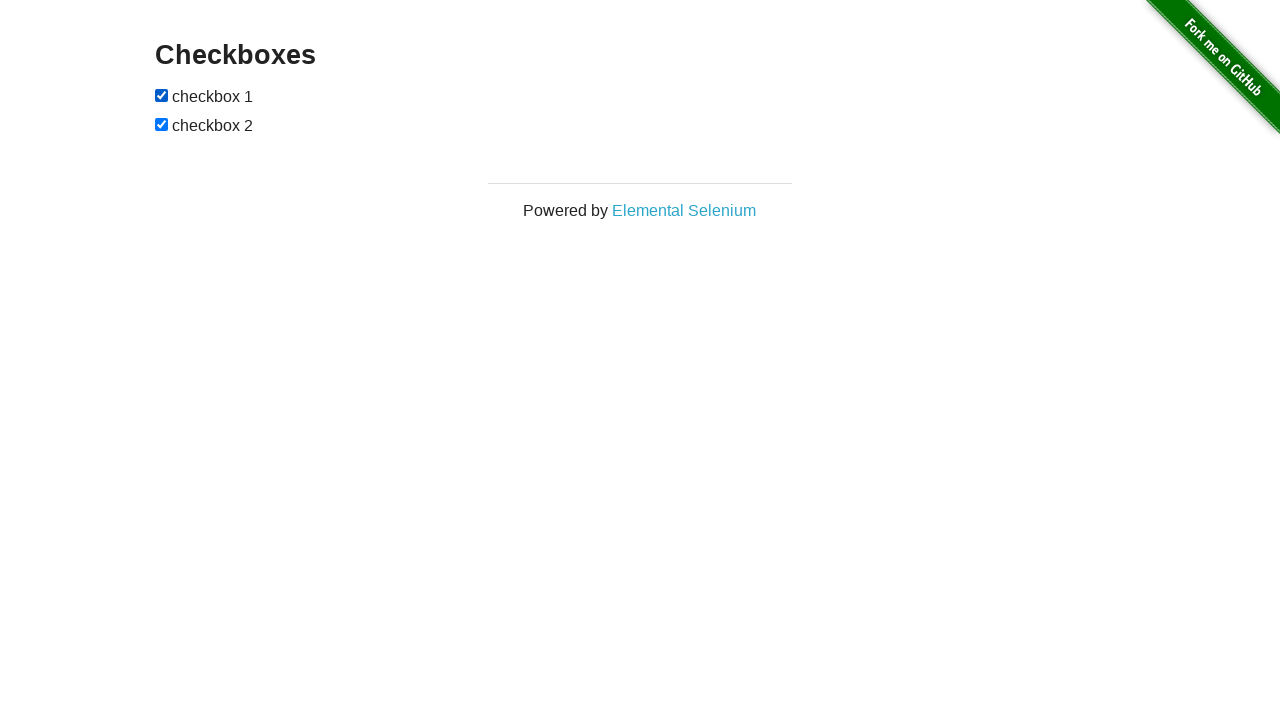